Tests that clicking Clear completed removes completed items from the list

Starting URL: https://demo.playwright.dev/todomvc

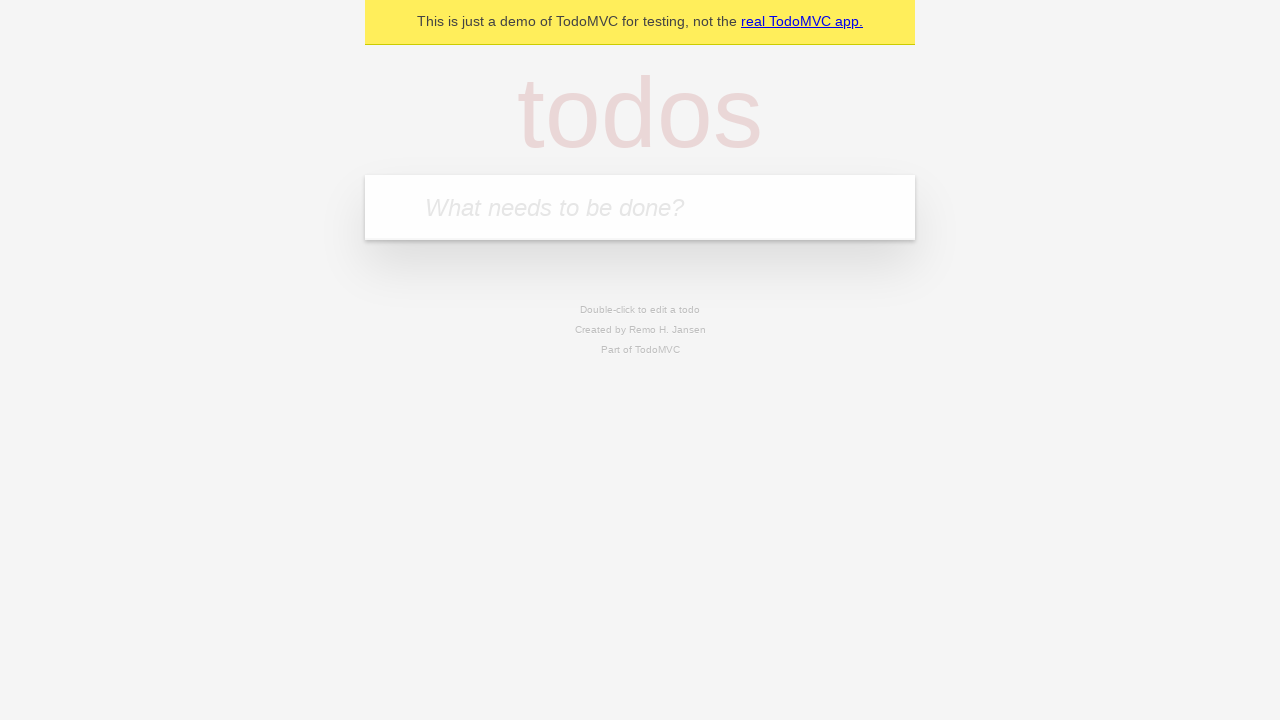

Filled todo input with 'buy some cheese' on internal:attr=[placeholder="What needs to be done?"i]
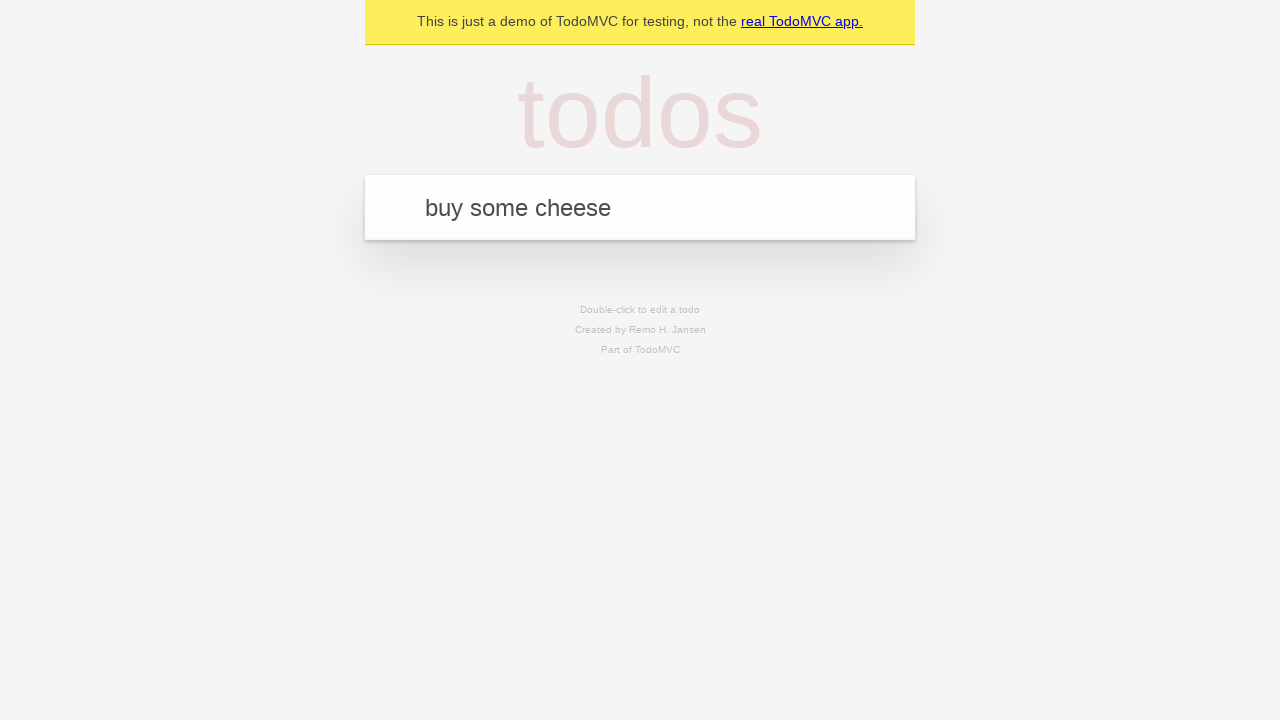

Pressed Enter to add todo 'buy some cheese' on internal:attr=[placeholder="What needs to be done?"i]
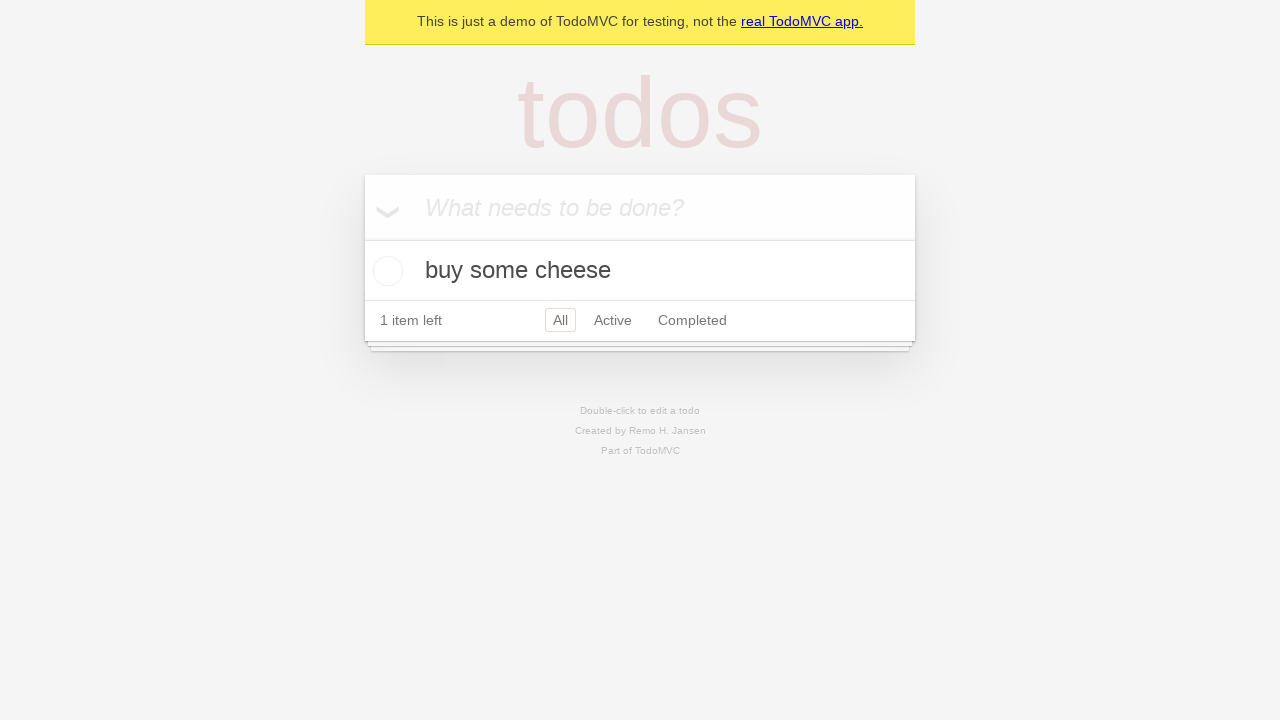

Filled todo input with 'feed the cat' on internal:attr=[placeholder="What needs to be done?"i]
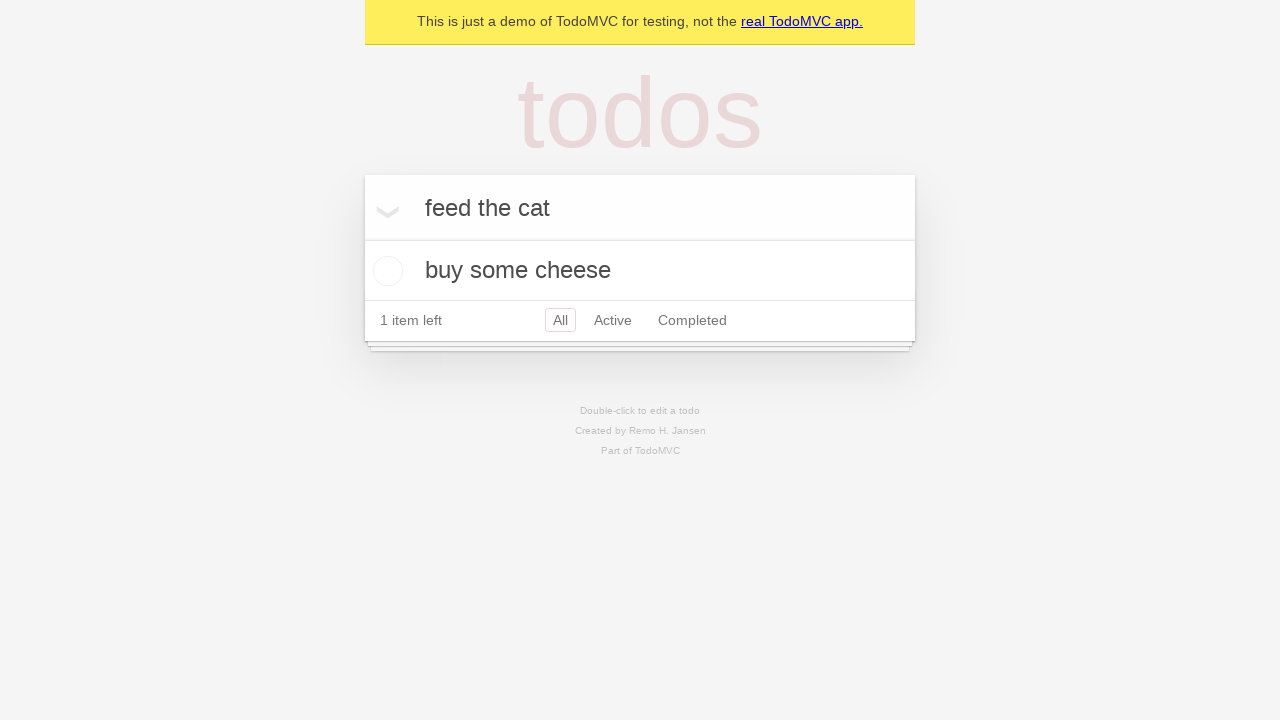

Pressed Enter to add todo 'feed the cat' on internal:attr=[placeholder="What needs to be done?"i]
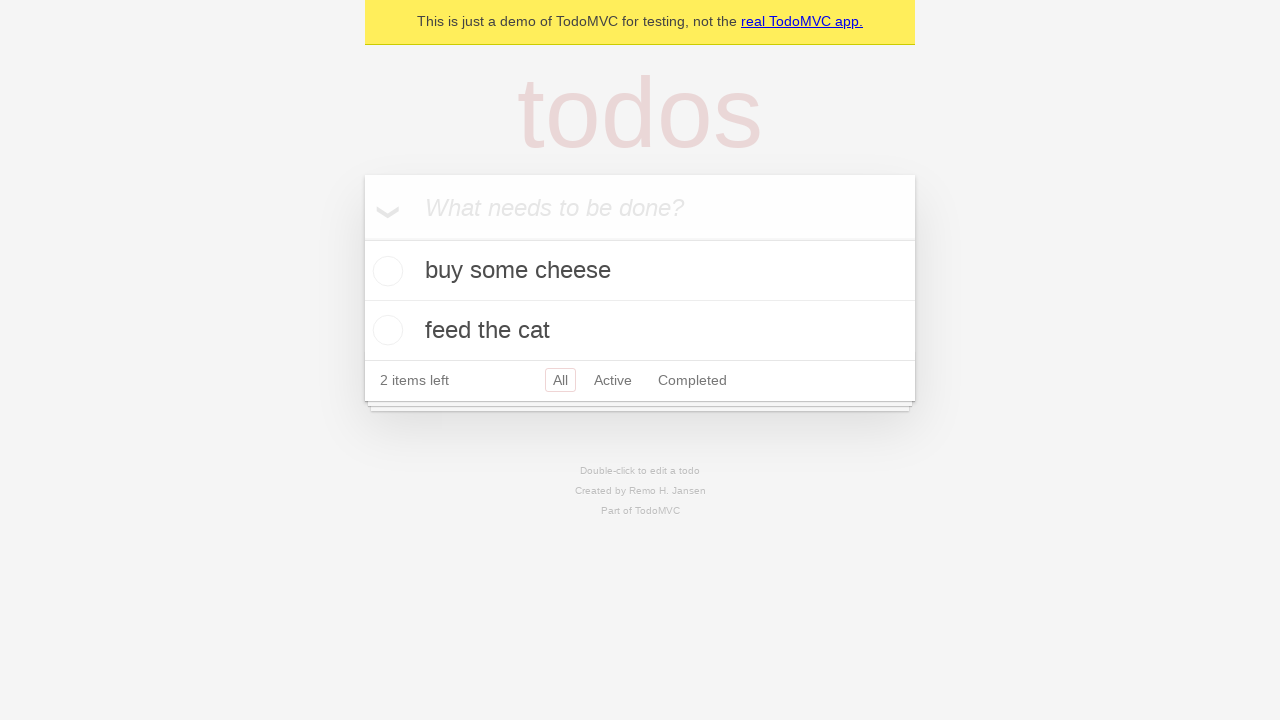

Filled todo input with 'book a doctors appointment' on internal:attr=[placeholder="What needs to be done?"i]
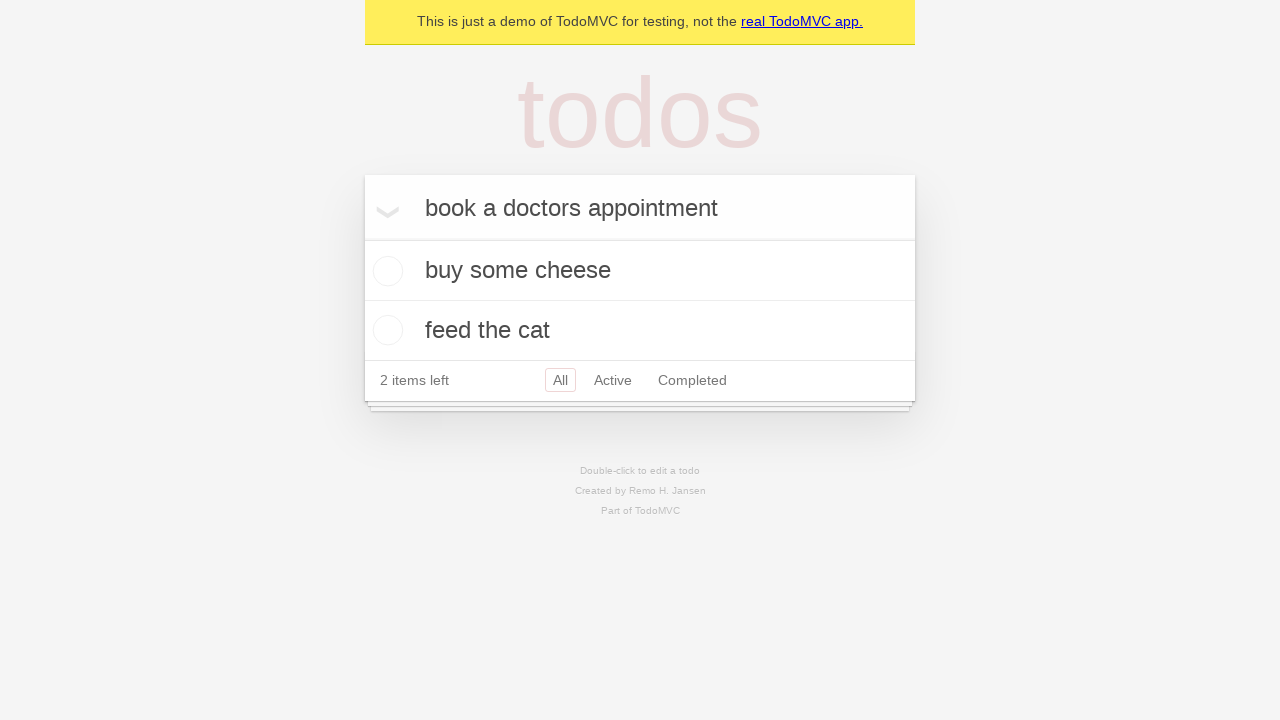

Pressed Enter to add todo 'book a doctors appointment' on internal:attr=[placeholder="What needs to be done?"i]
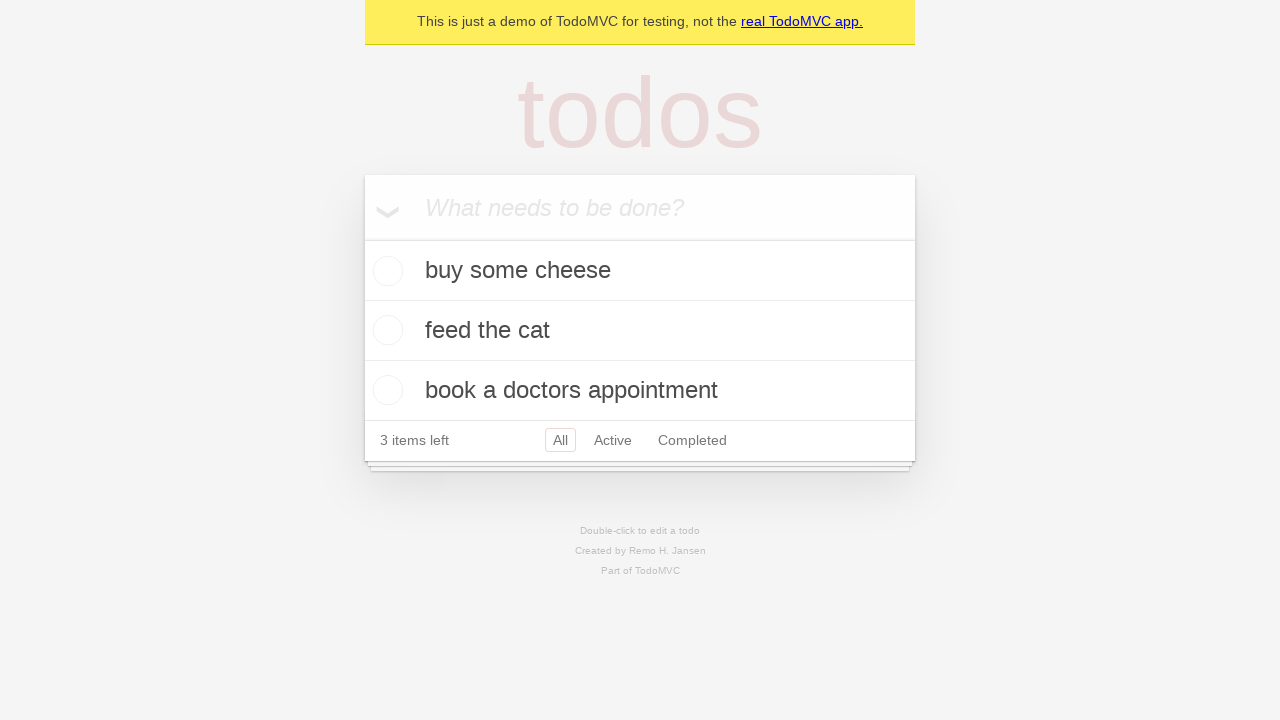

Checked the second todo item at (385, 330) on internal:testid=[data-testid="todo-item"s] >> nth=1 >> internal:role=checkbox
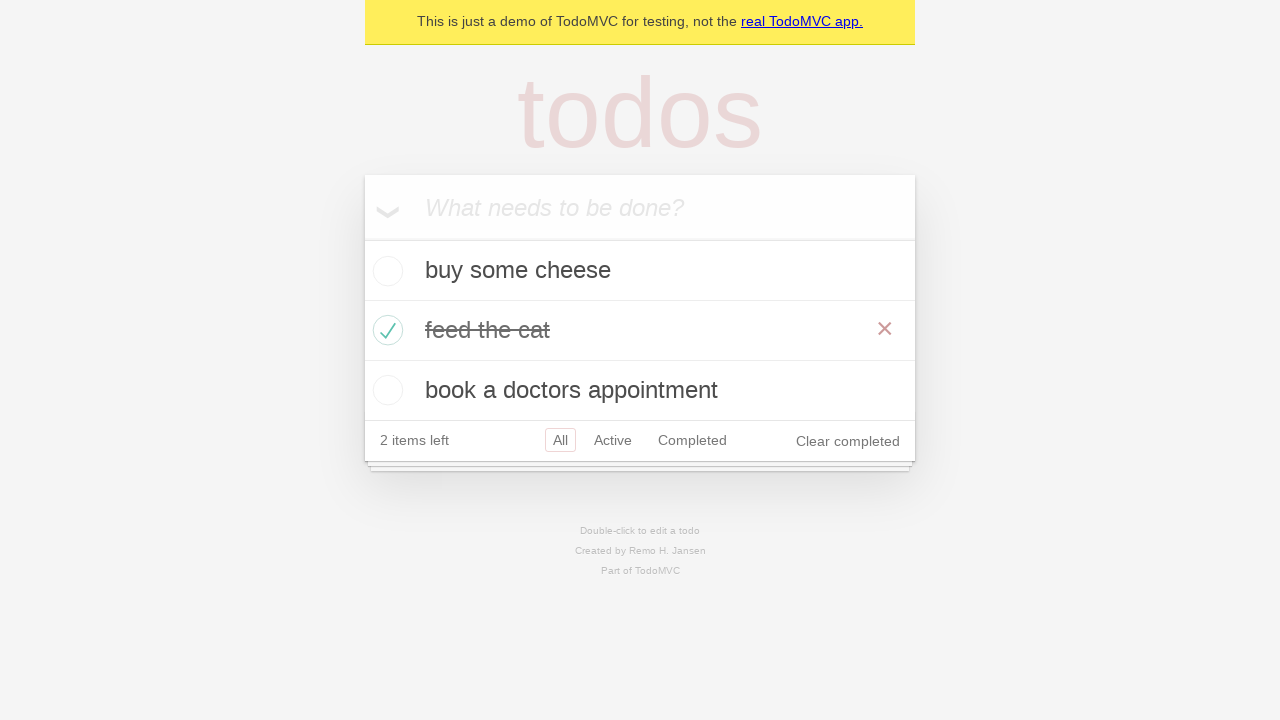

Clicked 'Clear completed' button at (848, 441) on internal:role=button[name="Clear completed"i]
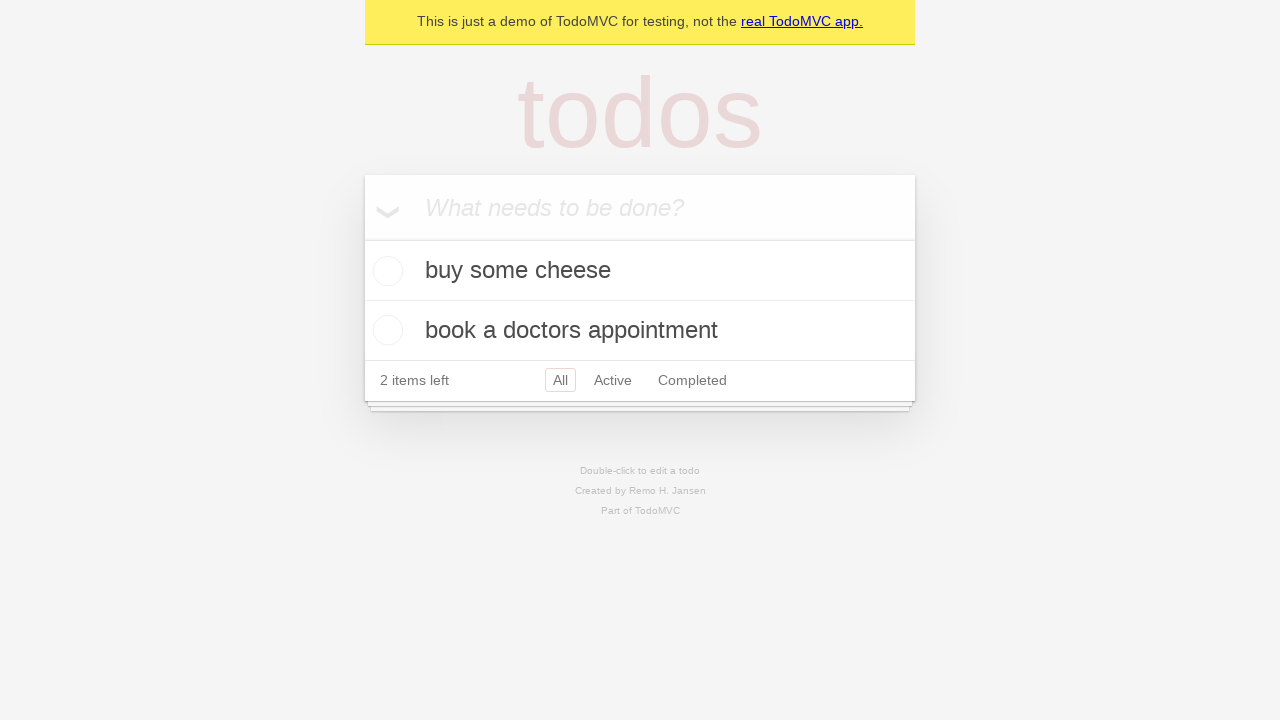

Completed todo item was removed, 2 items remain
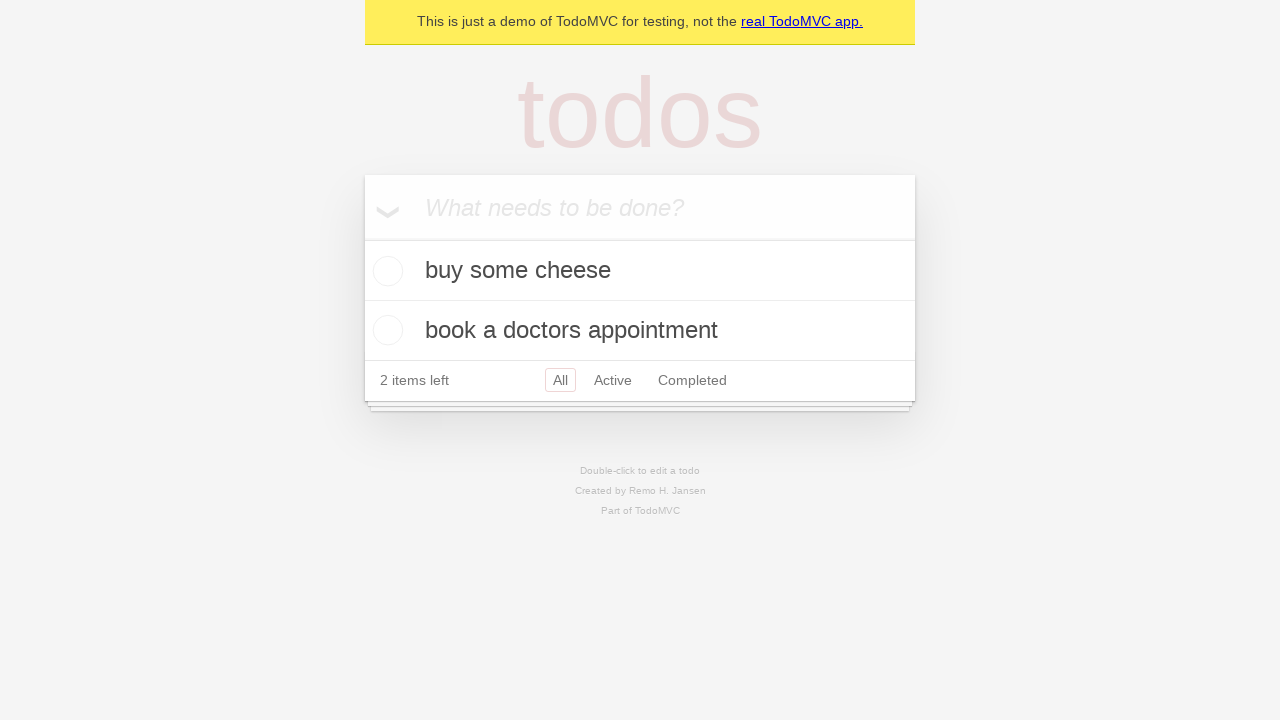

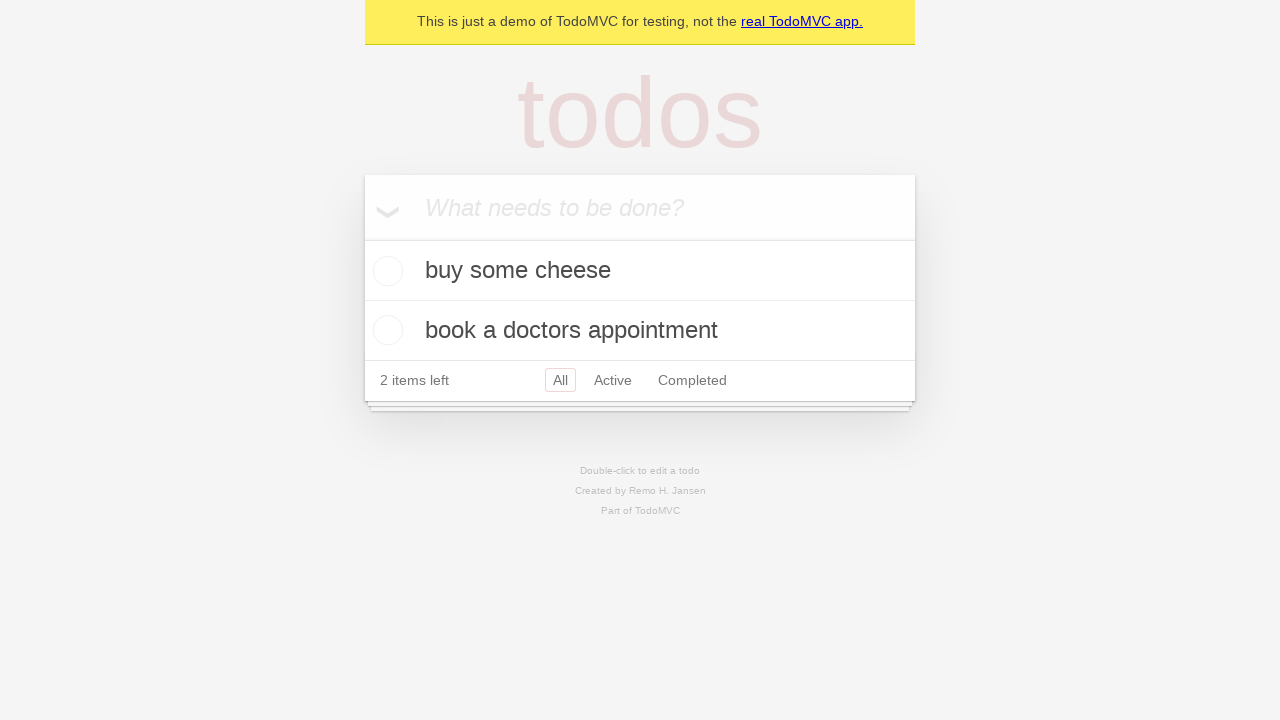